Navigates to Tutorialspoint website and verifies that anchor tags are present on the page

Starting URL: https://www.tutorialspoint.com/index.htm

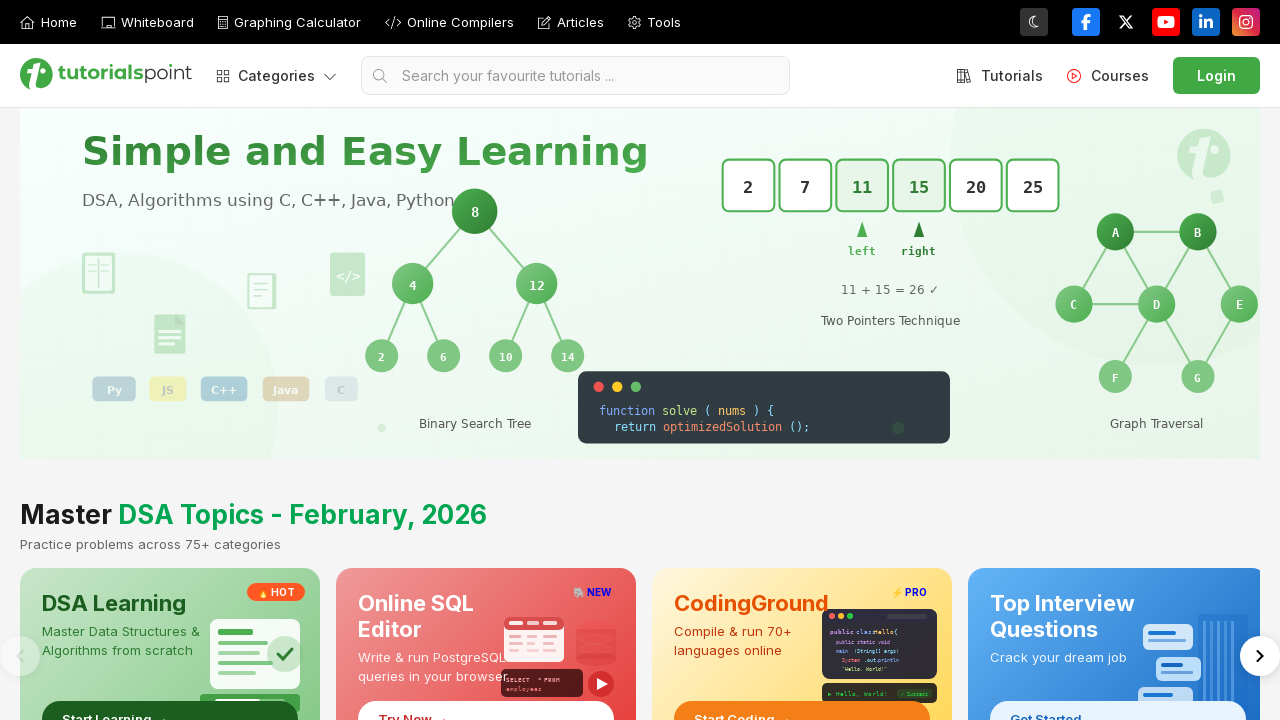

Navigated to Tutorialspoint homepage
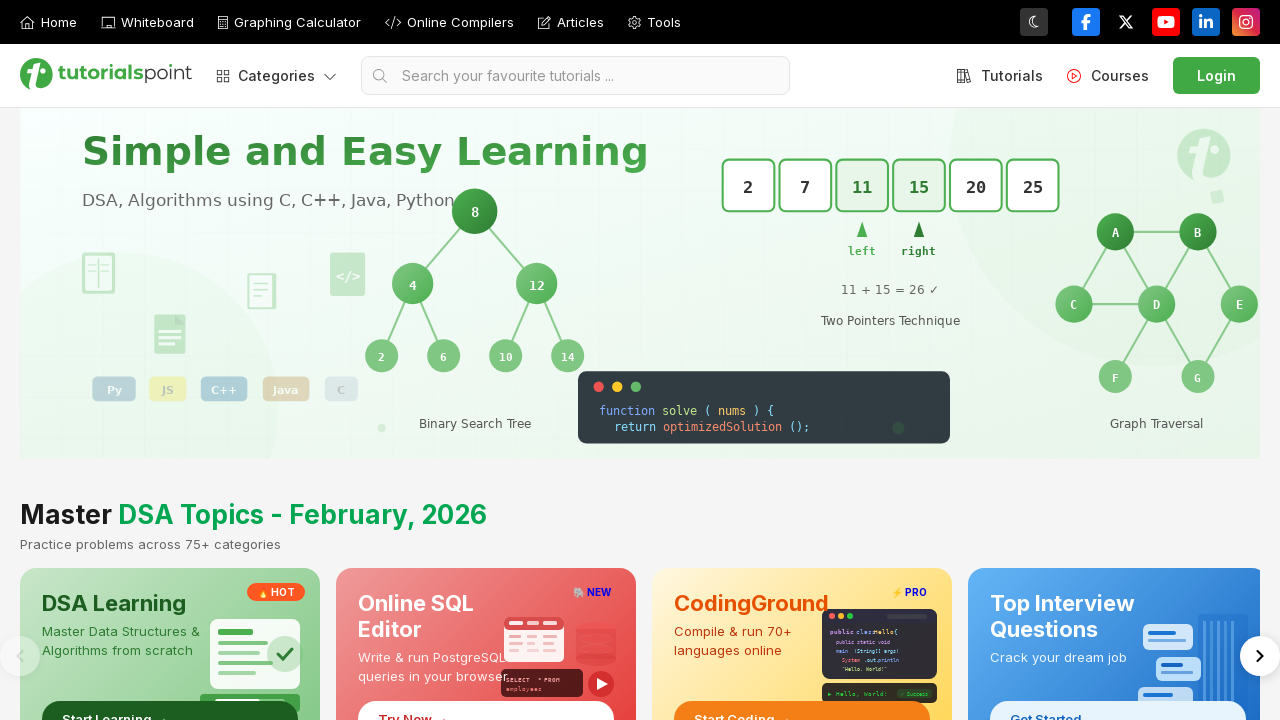

Anchor tags are present on the page
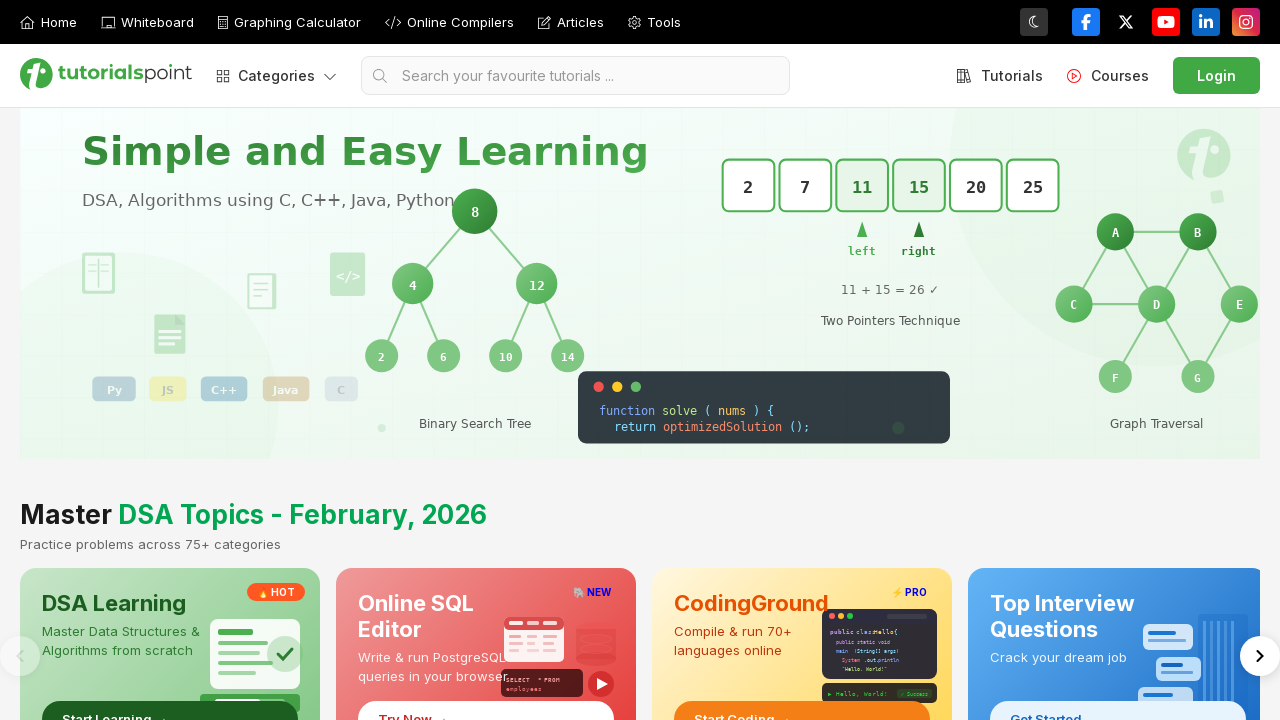

Retrieved all anchor tags from page (found 217 tags)
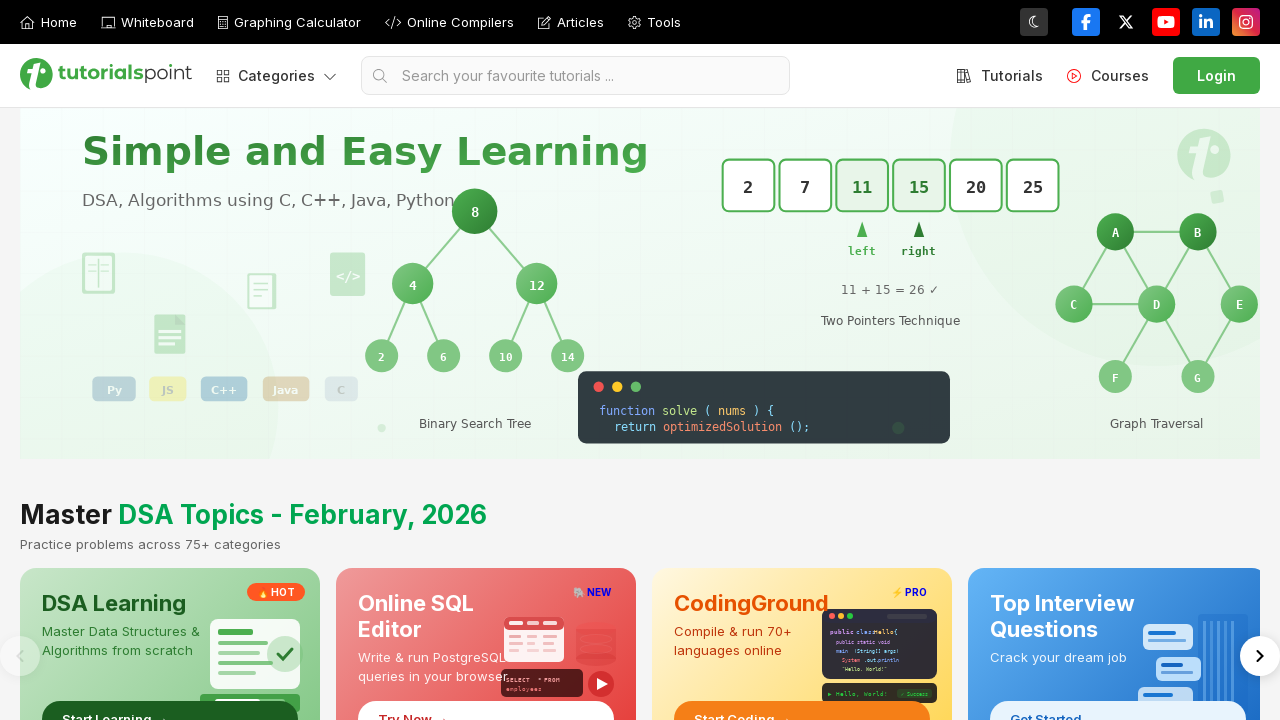

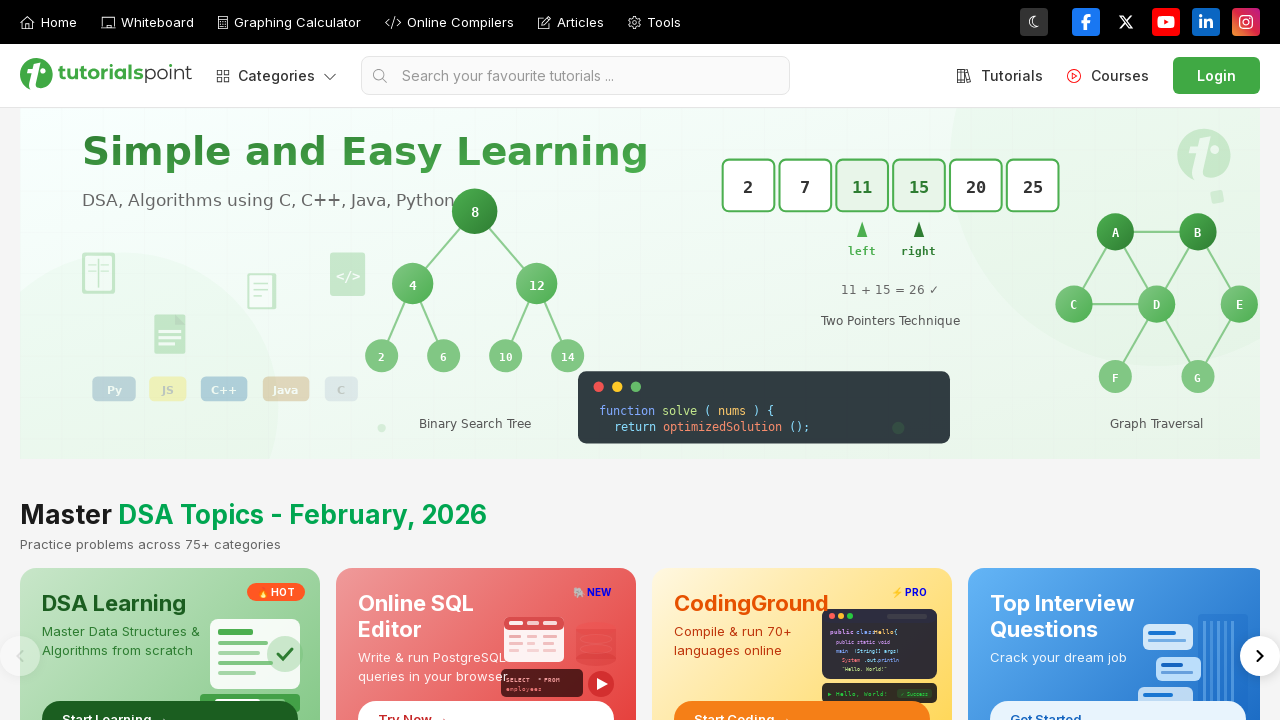